Tests the number entry page by entering a valid number (64) and verifying the popup shows the correct square root result

Starting URL: https://kristinek.github.io/site/tasks/enter_a_number

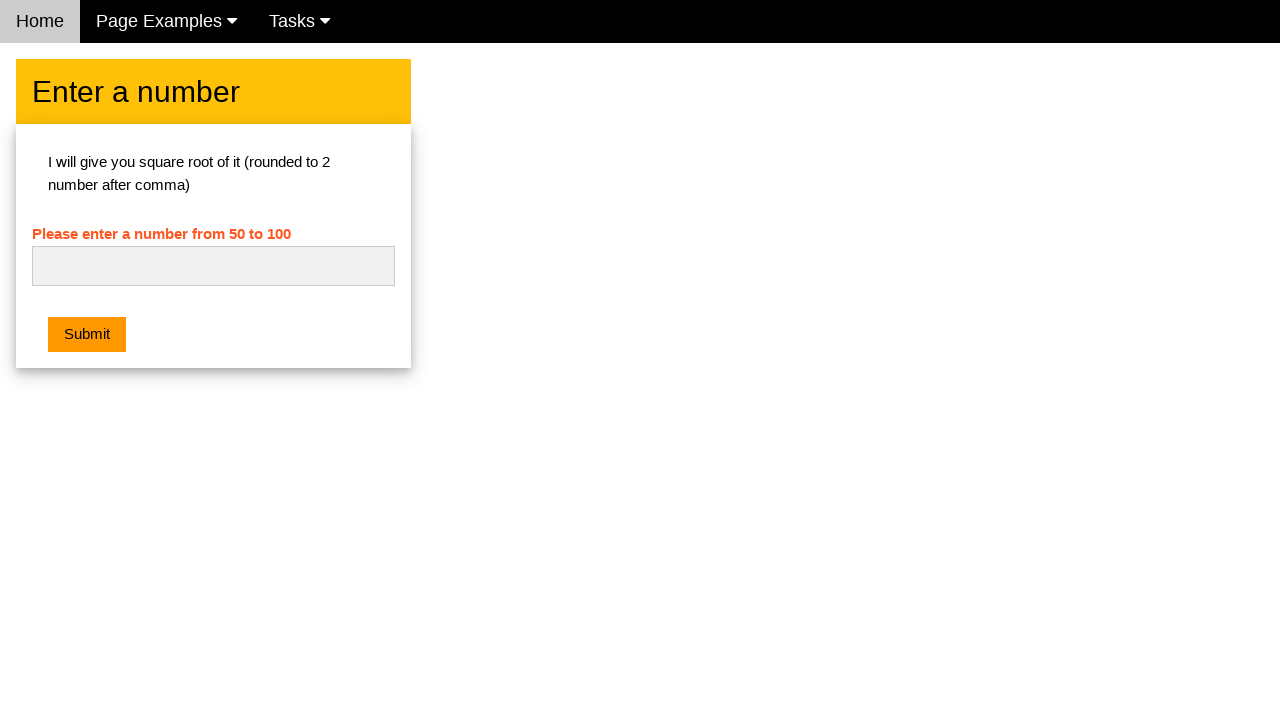

Cleared the number input field on #numb
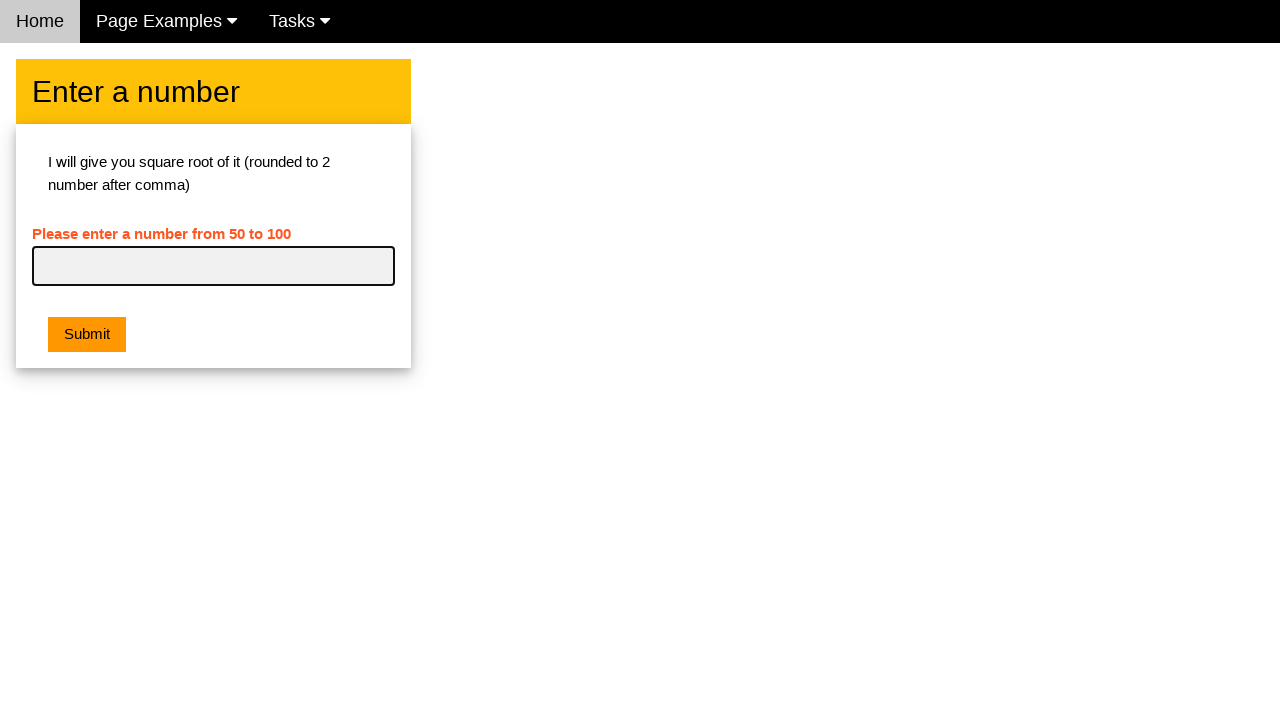

Entered valid number '64' into the input field on #numb
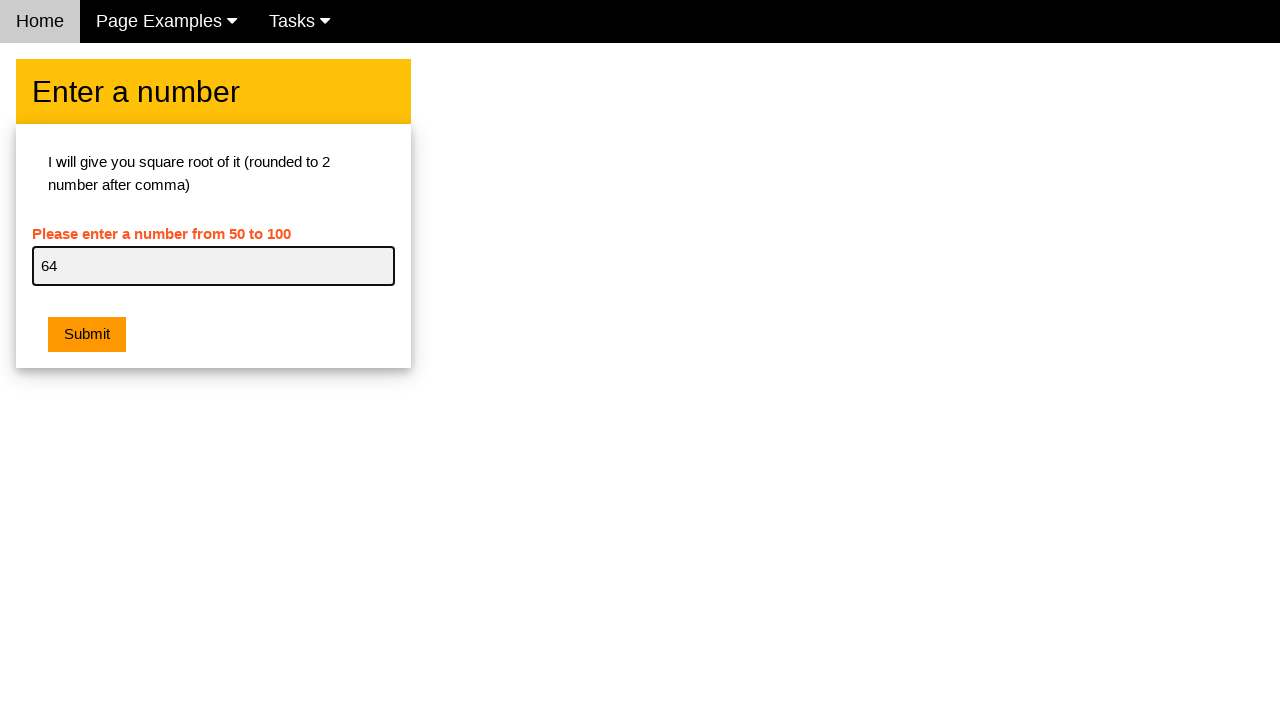

Clicked the submit button at (87, 335) on .w3-orange
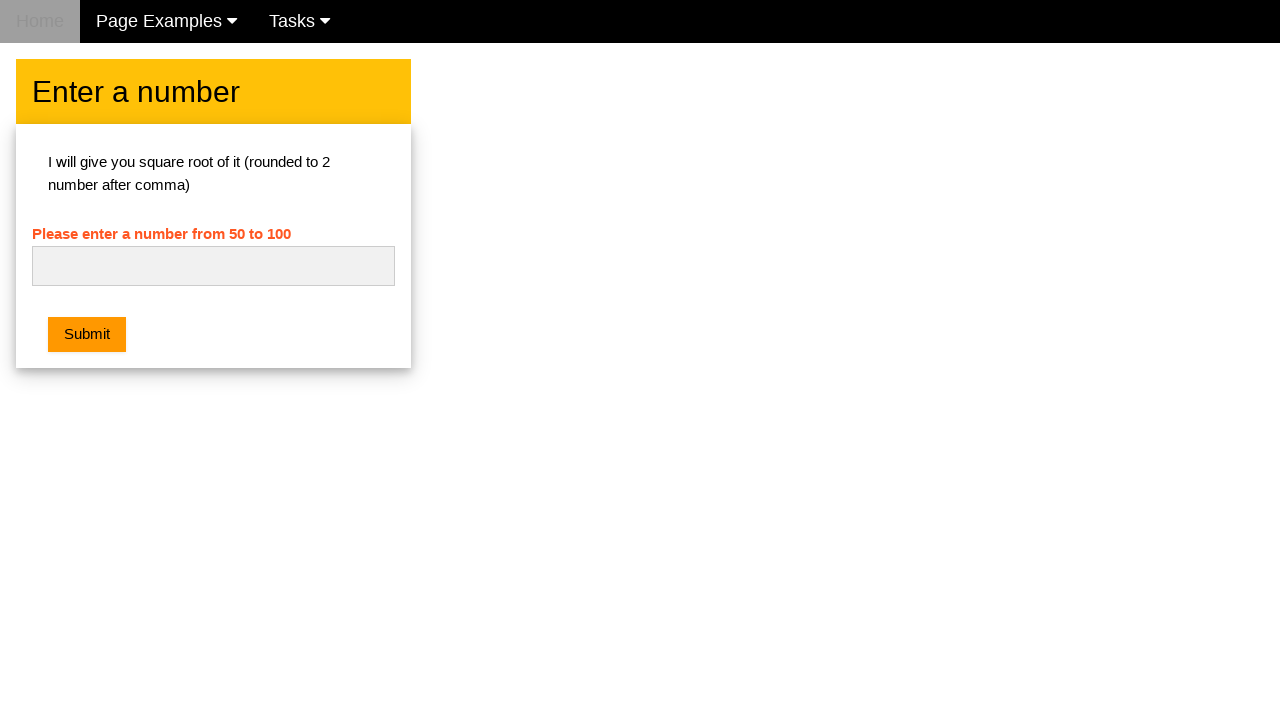

Accepted the popup dialog showing the square root result
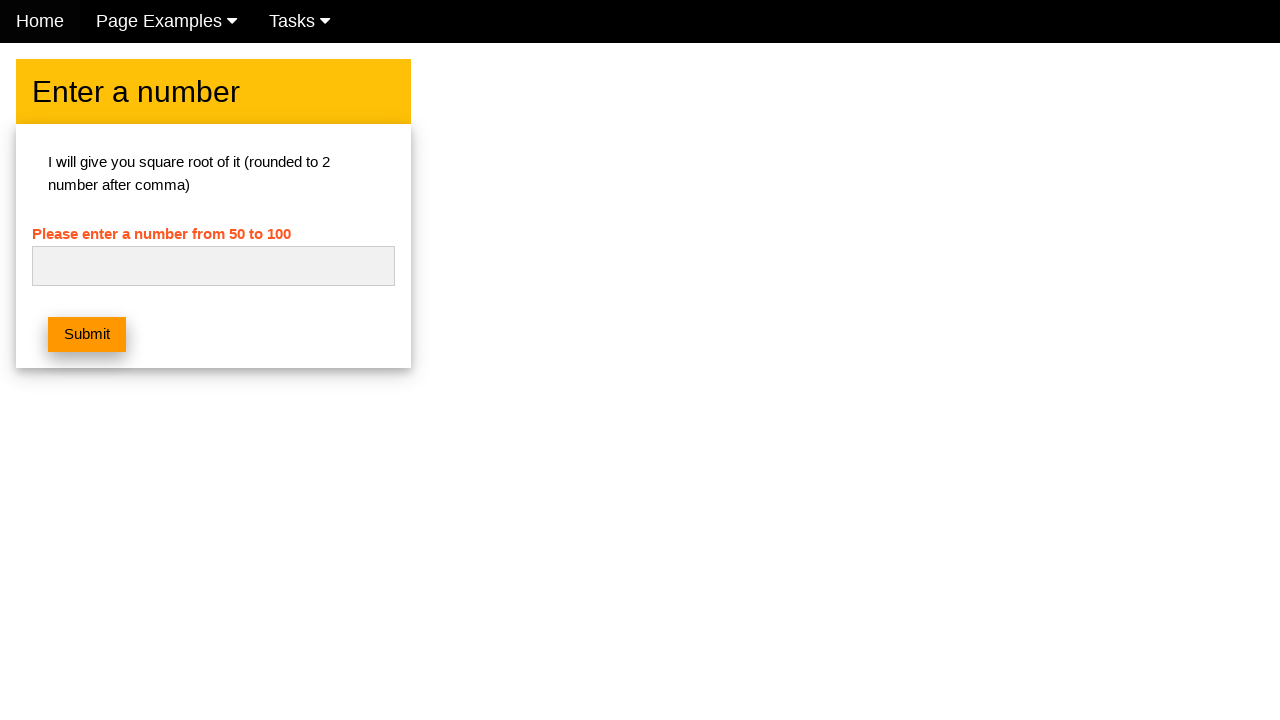

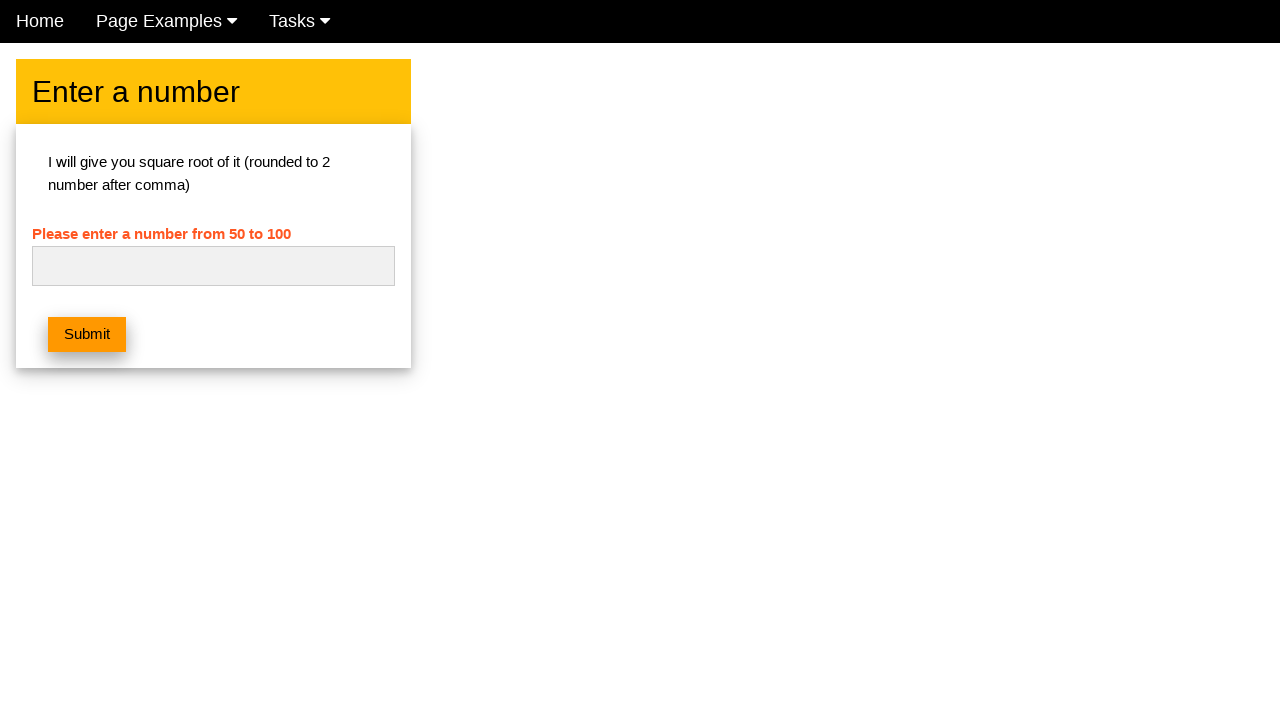